Navigates to the Grotech Minds website and retrieves the page title to verify the page loads correctly

Starting URL: https://www.grotechminds.com

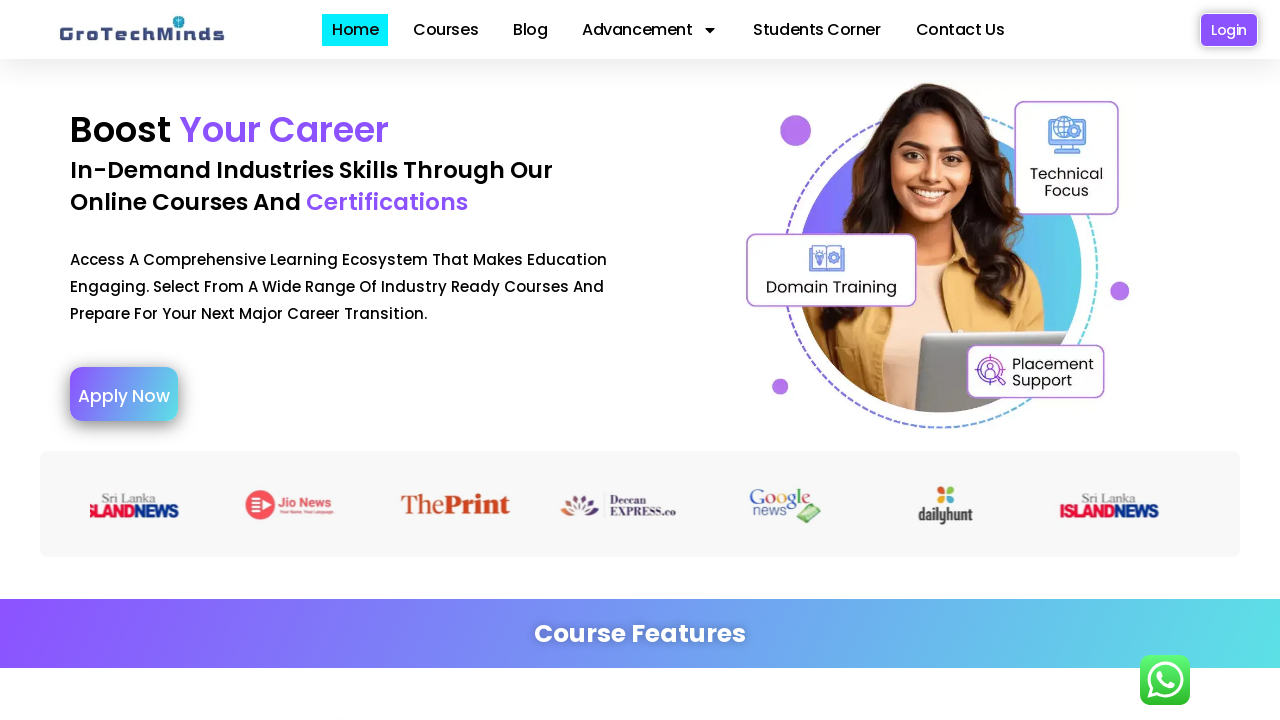

Navigated to Grotech Minds website at https://www.grotechminds.com
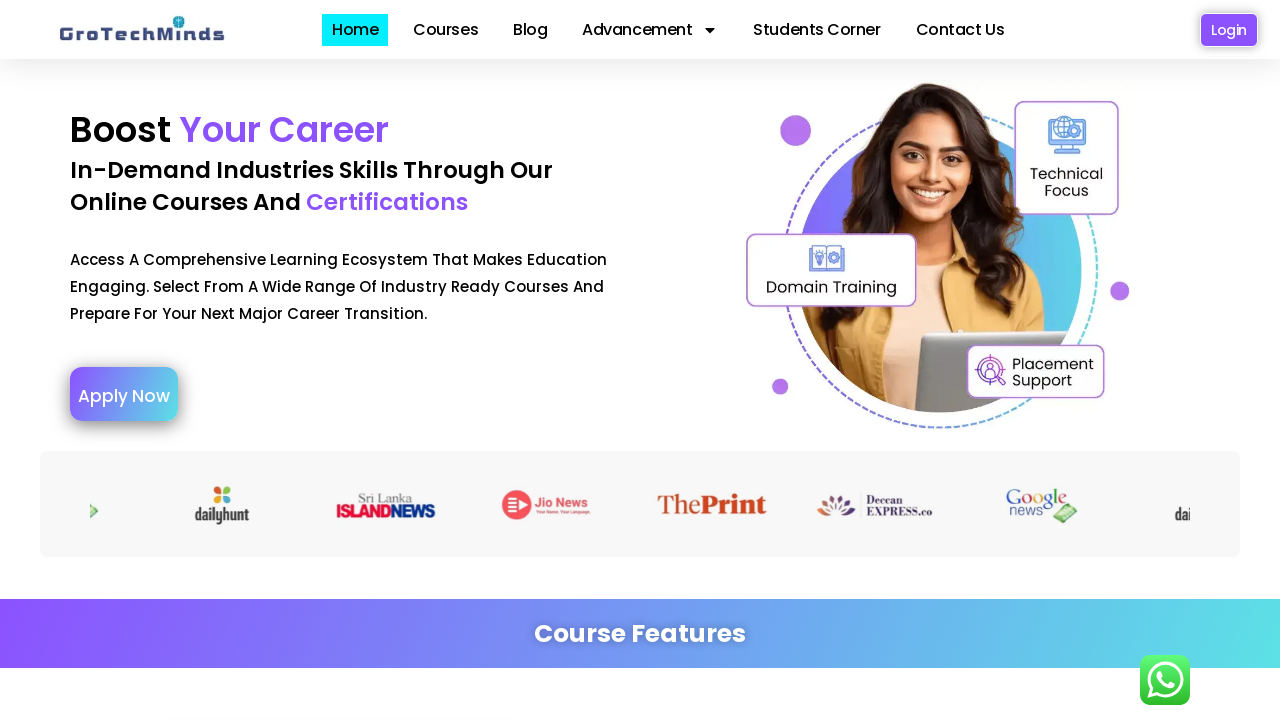

Page DOM content loaded successfully
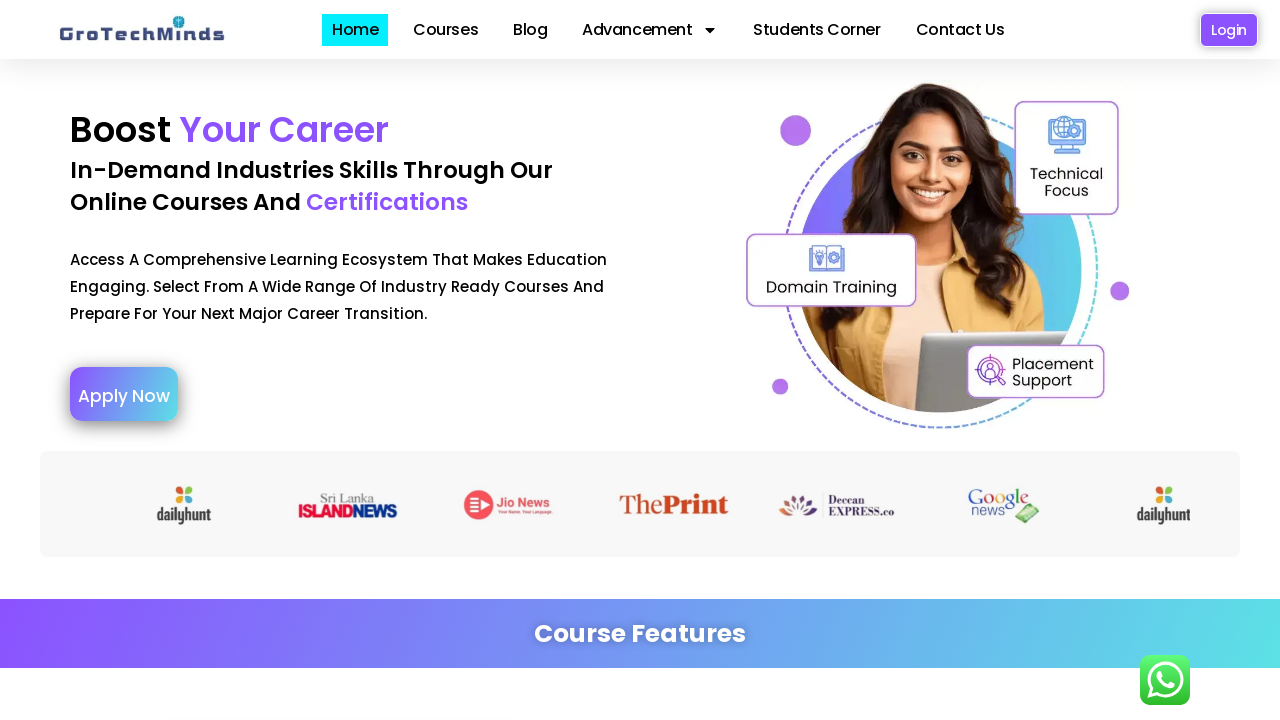

Retrieved page title: 'GroTechMinds - online courses and certification'
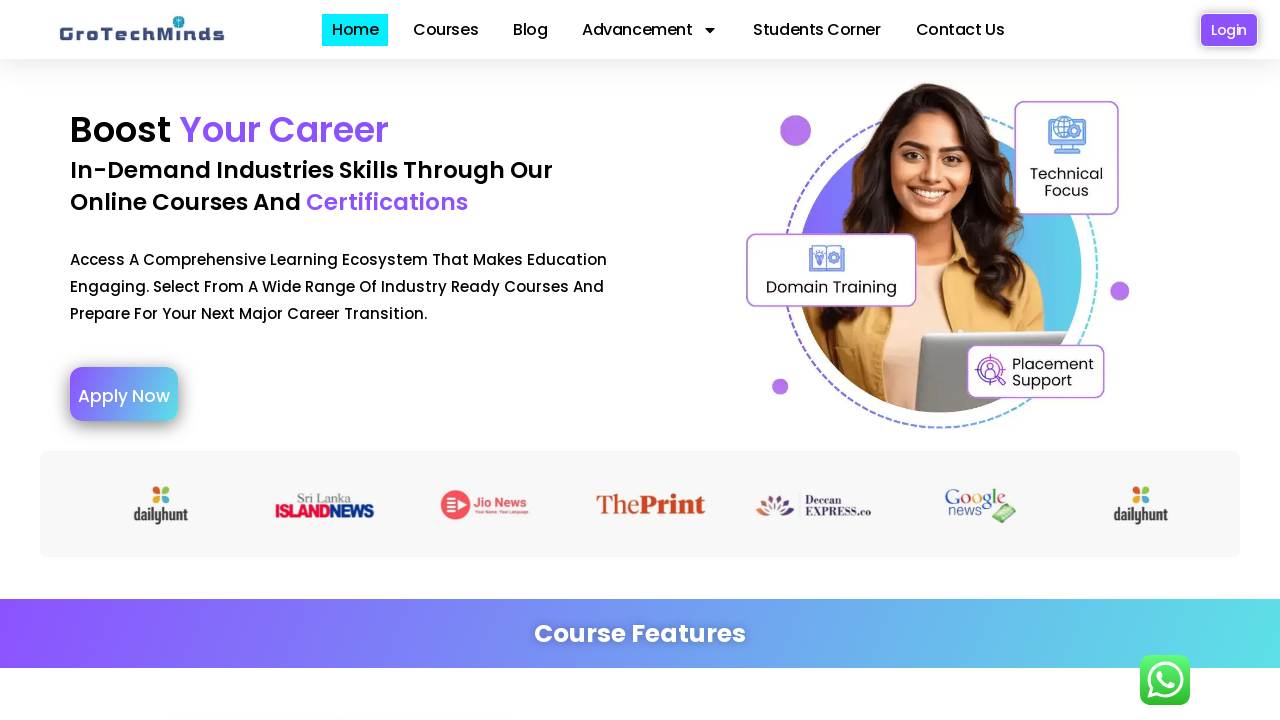

Verified that page title is not empty
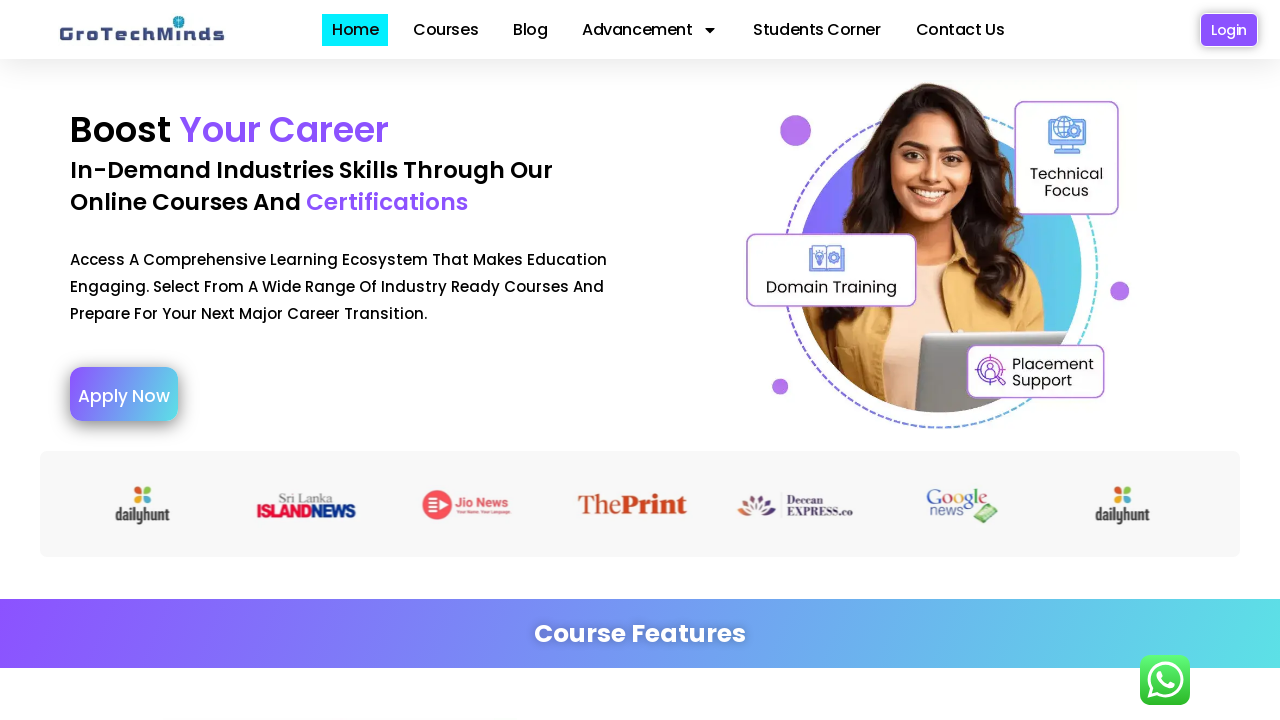

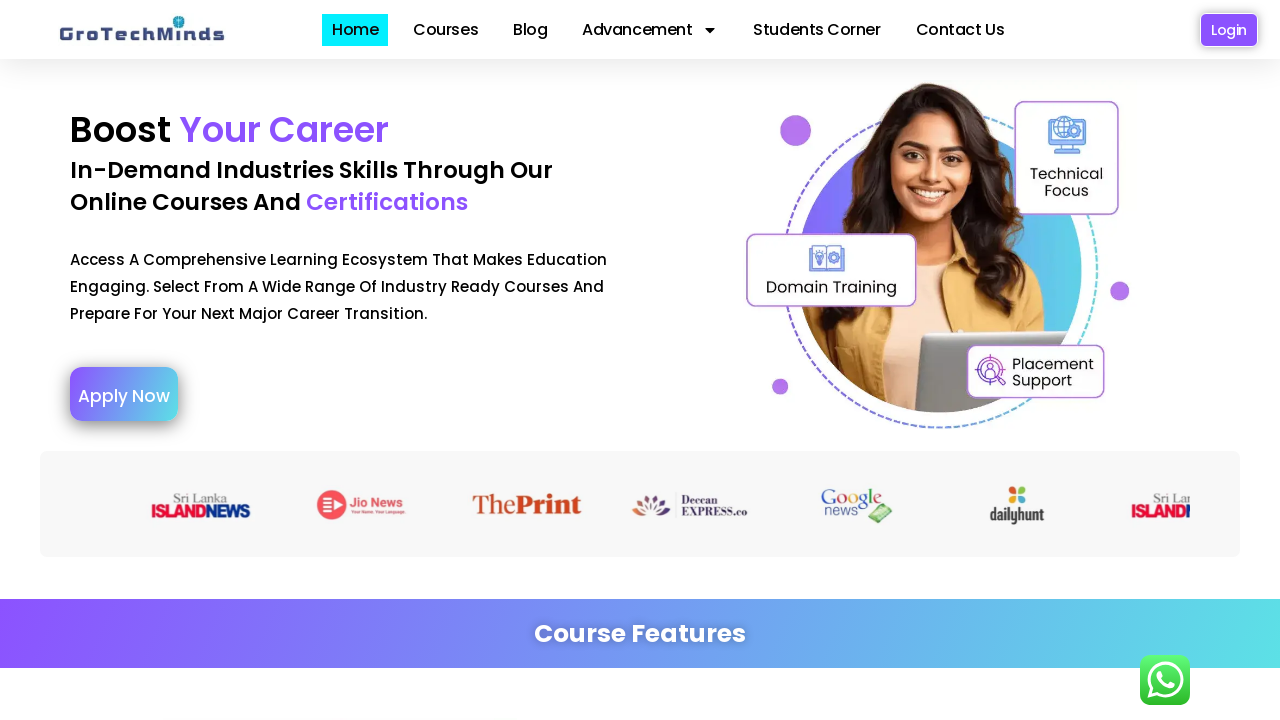